Tests clicking on a product from the product widget block under the filter and verifying navigation to the product page

Starting URL: https://intershop5.skillbox.ru

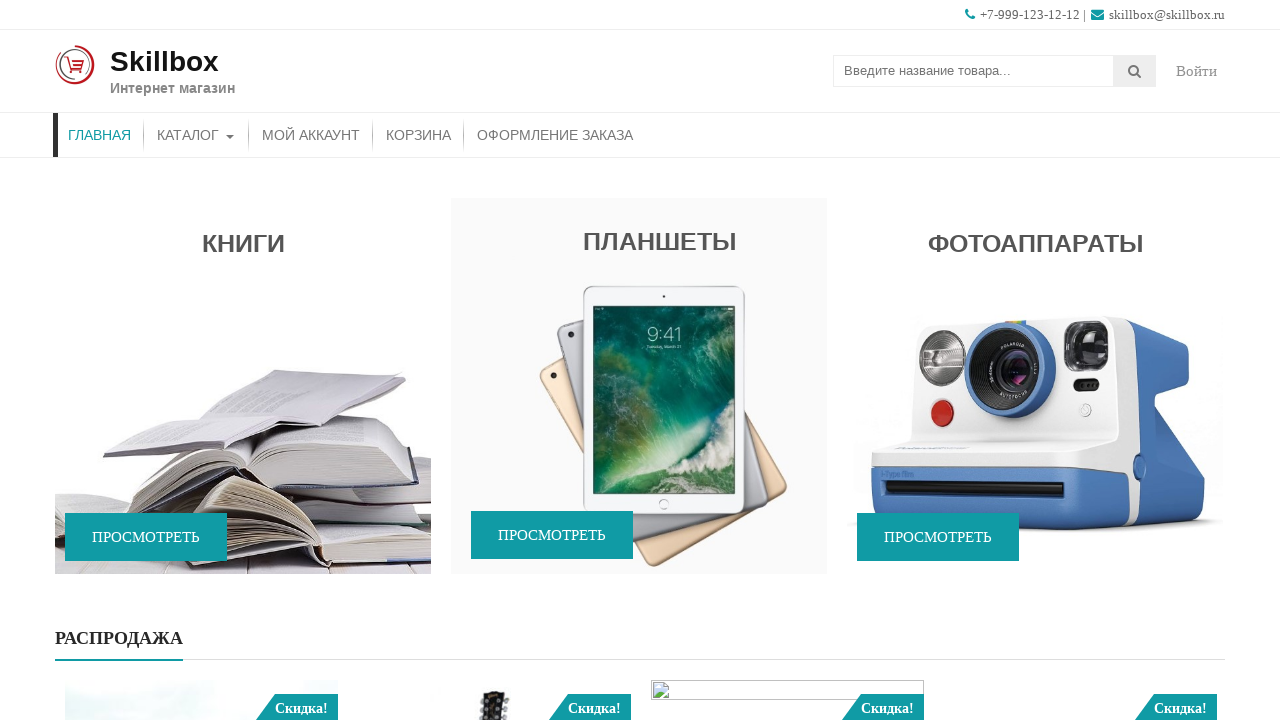

Clicked on КАТАЛОГ link to navigate to catalog at (196, 135) on text=КАТАЛОГ
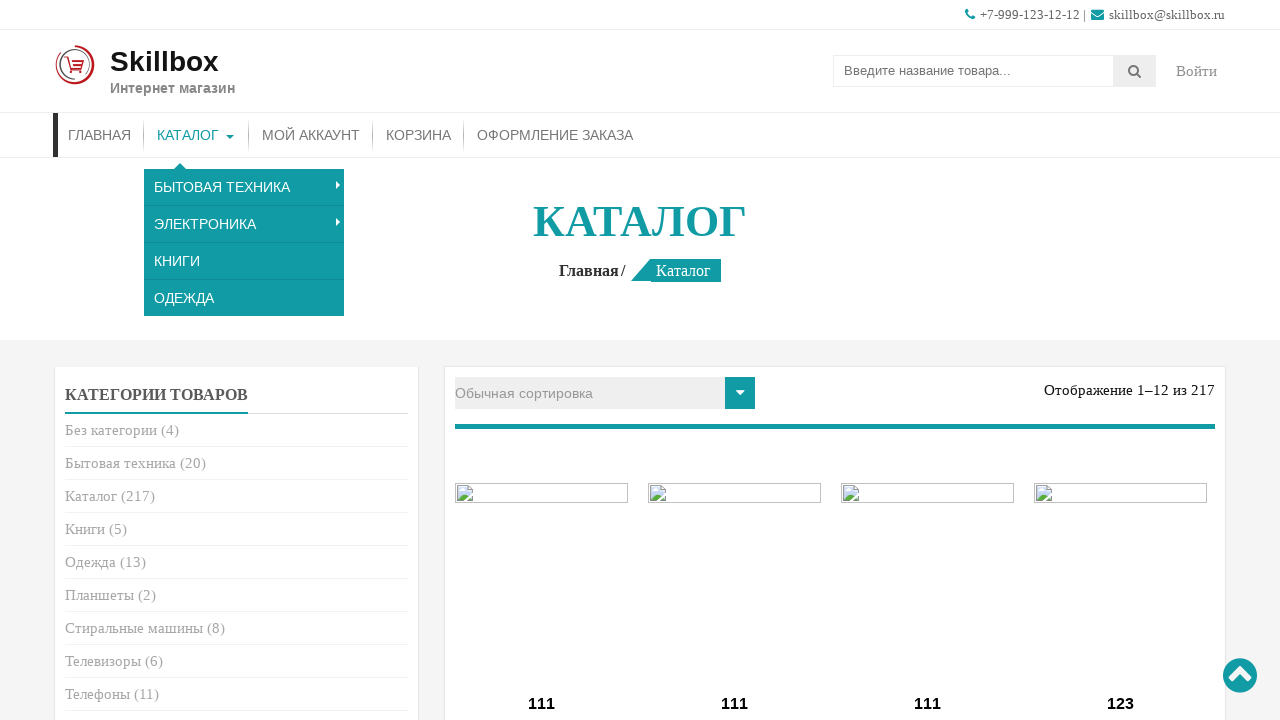

Product list widget loaded successfully
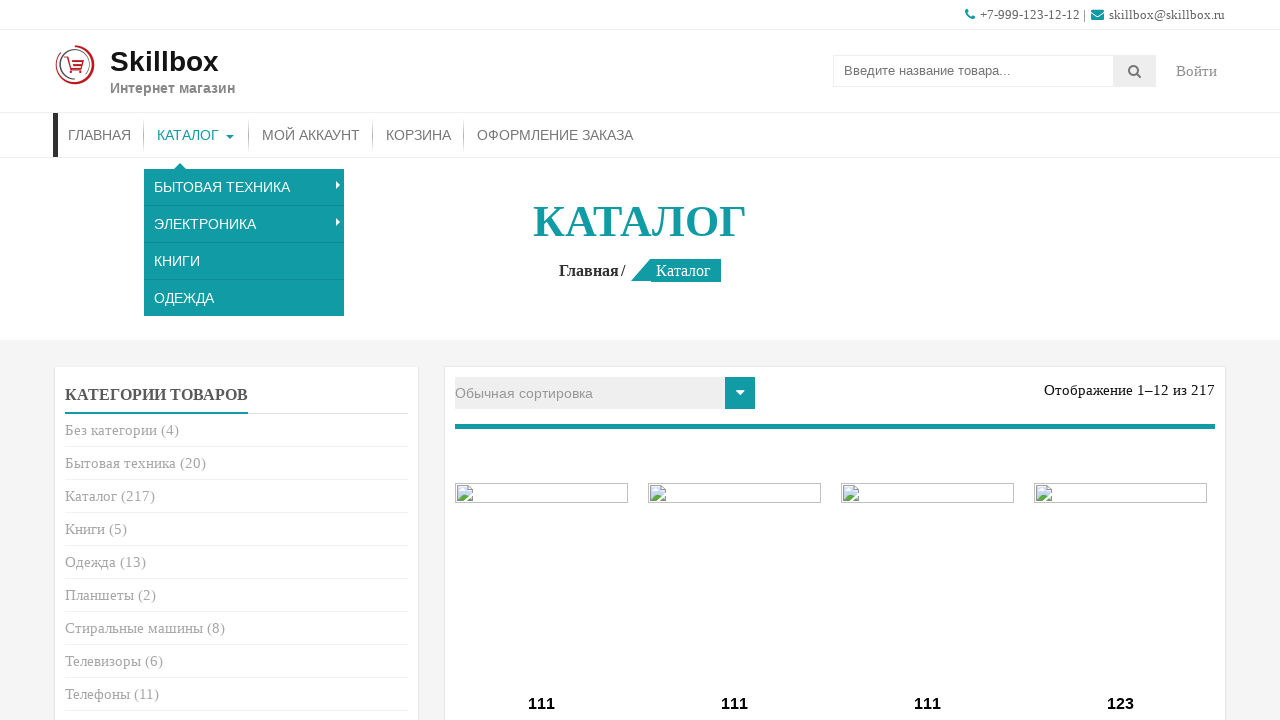

Clicked on first product from the product widget block at (236, 360) on (//ul[@class='product_list_widget']//li)[1]//a
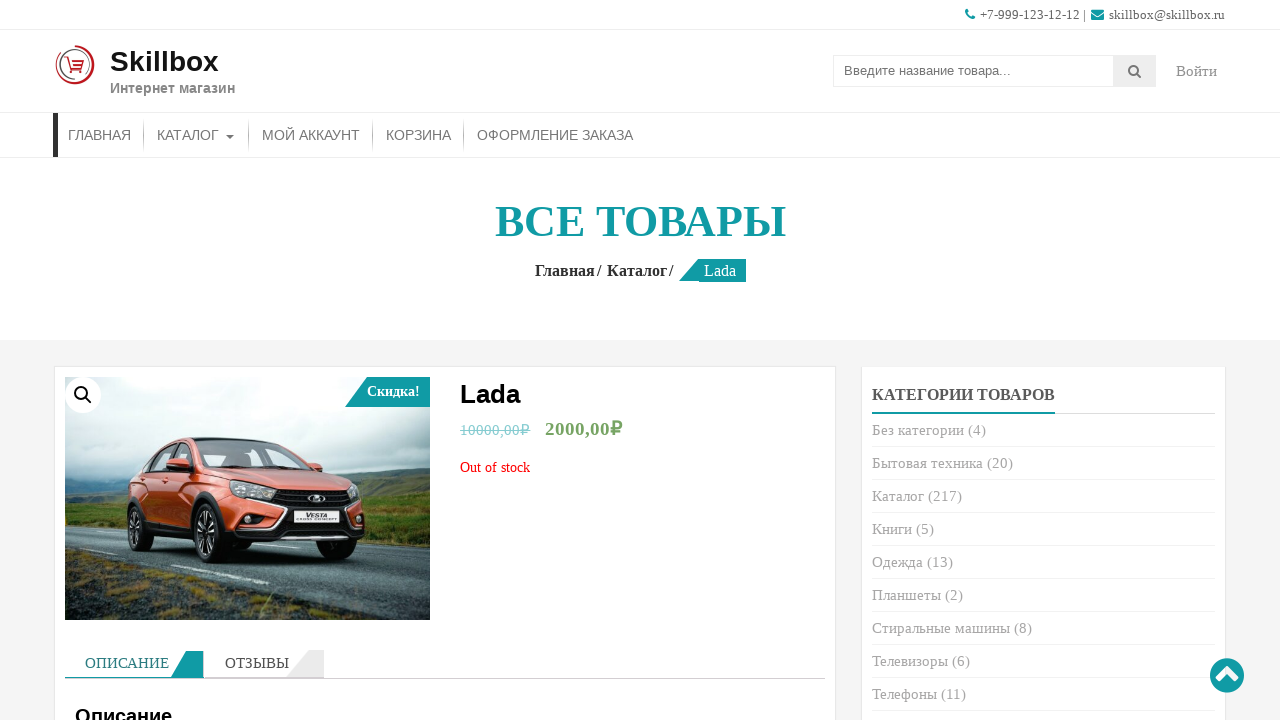

Product page loaded with product title visible
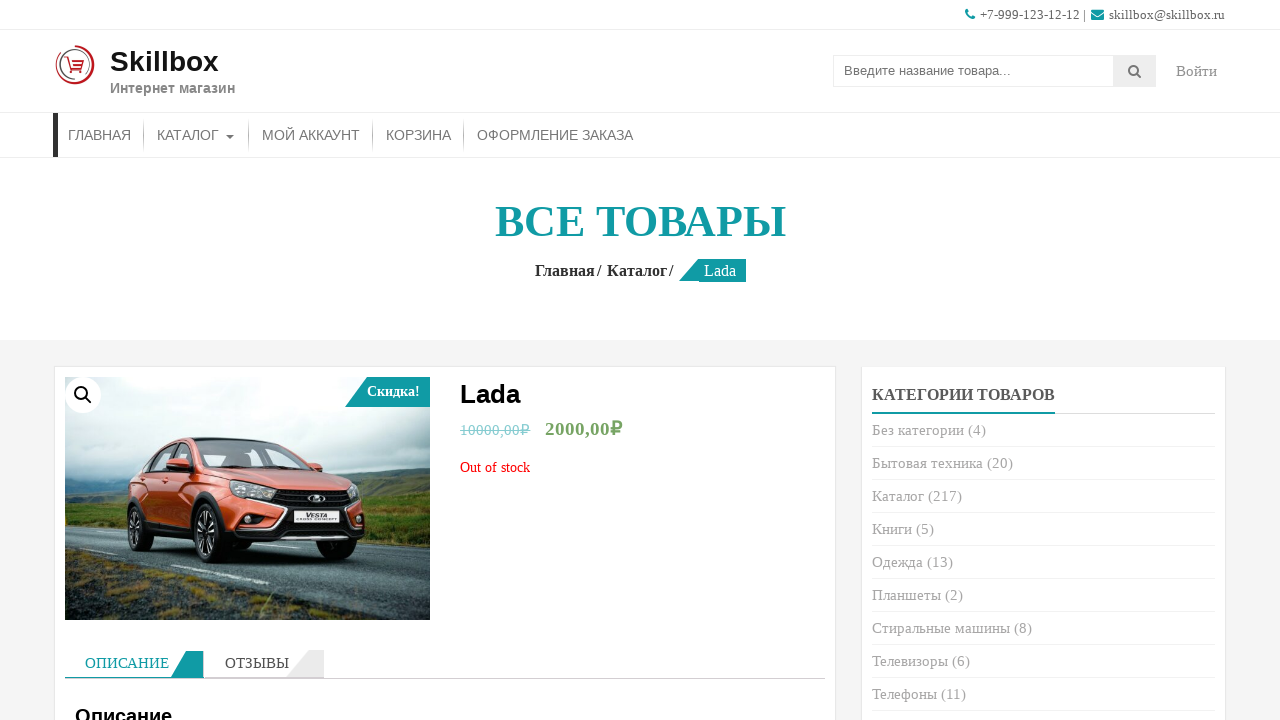

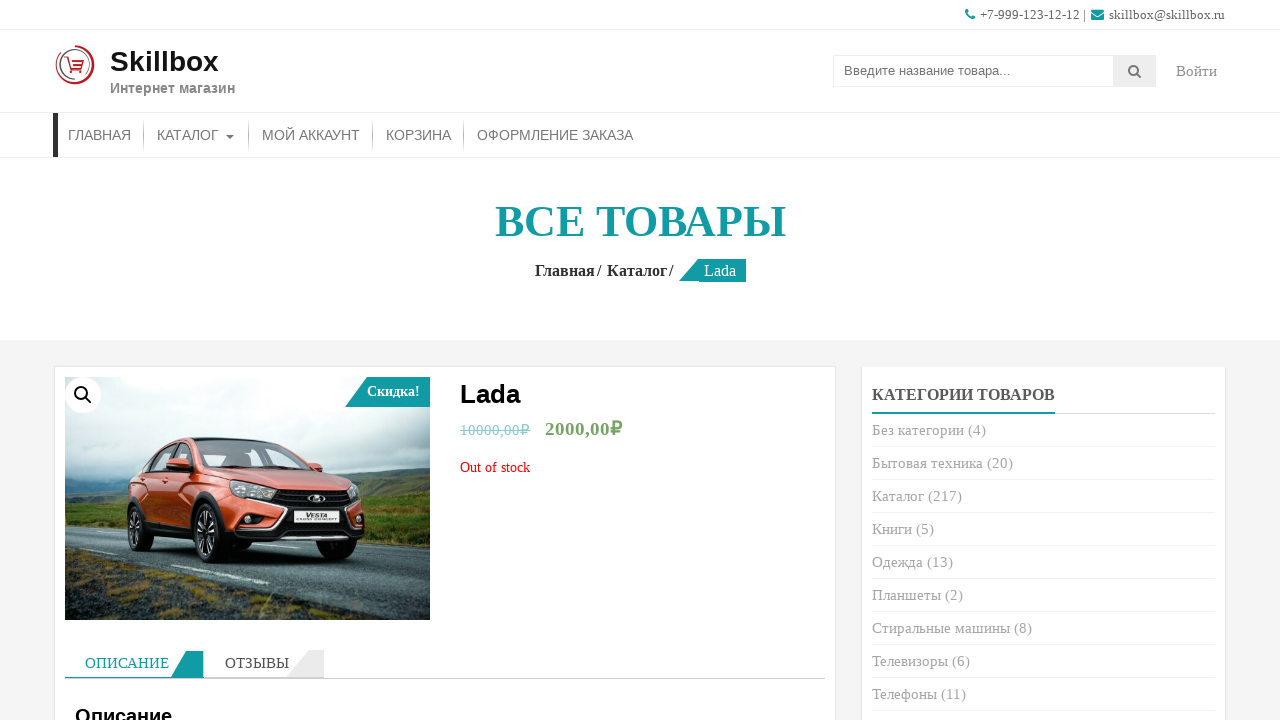